Tests auto-suggest dropdown functionality by typing partial text and selecting a specific country option from the suggestions

Starting URL: https://rahulshettyacademy.com/dropdownsPractise/

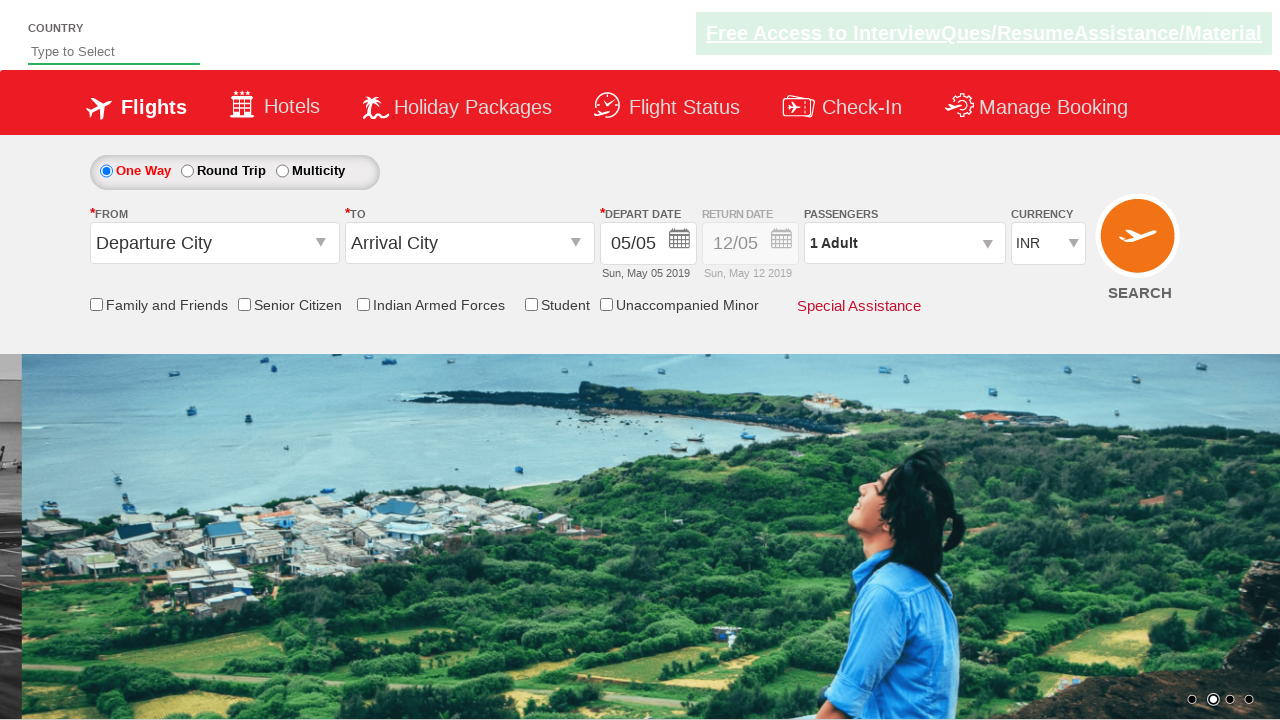

Typed 'ind' in auto-suggest field on #autosuggest
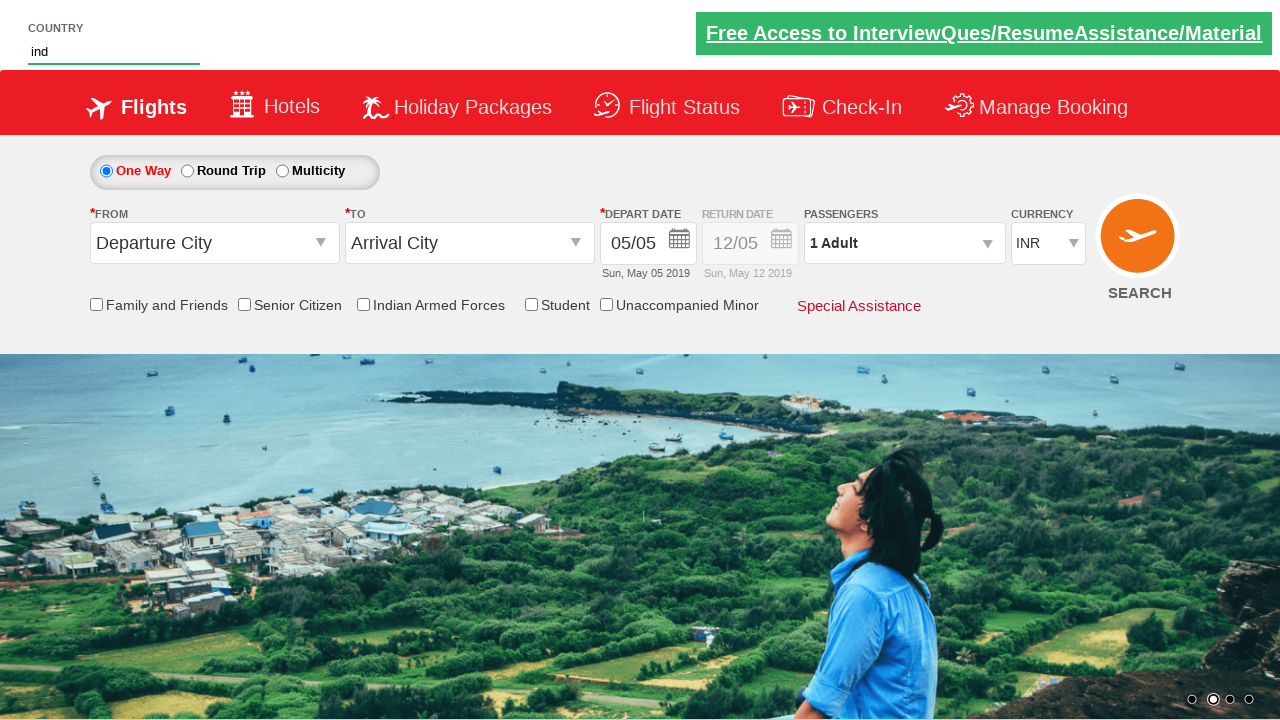

Auto-suggest dropdown appeared with suggestions
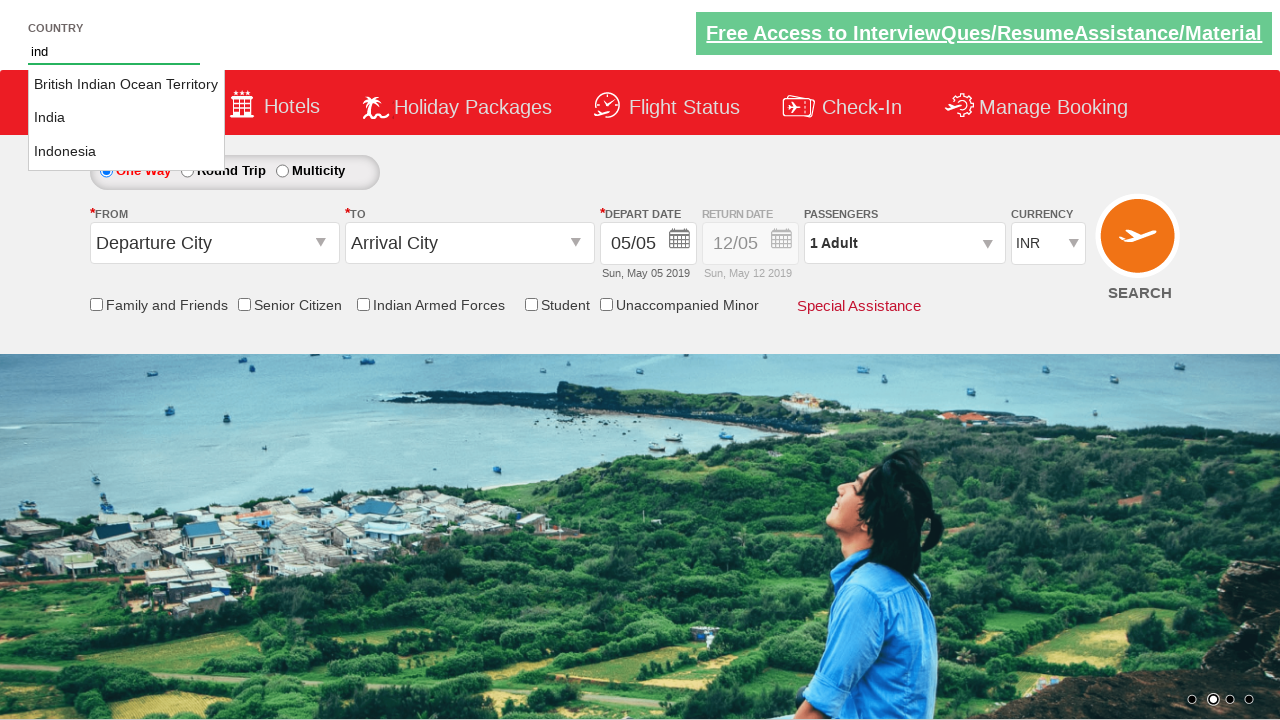

Retrieved all available suggestion options
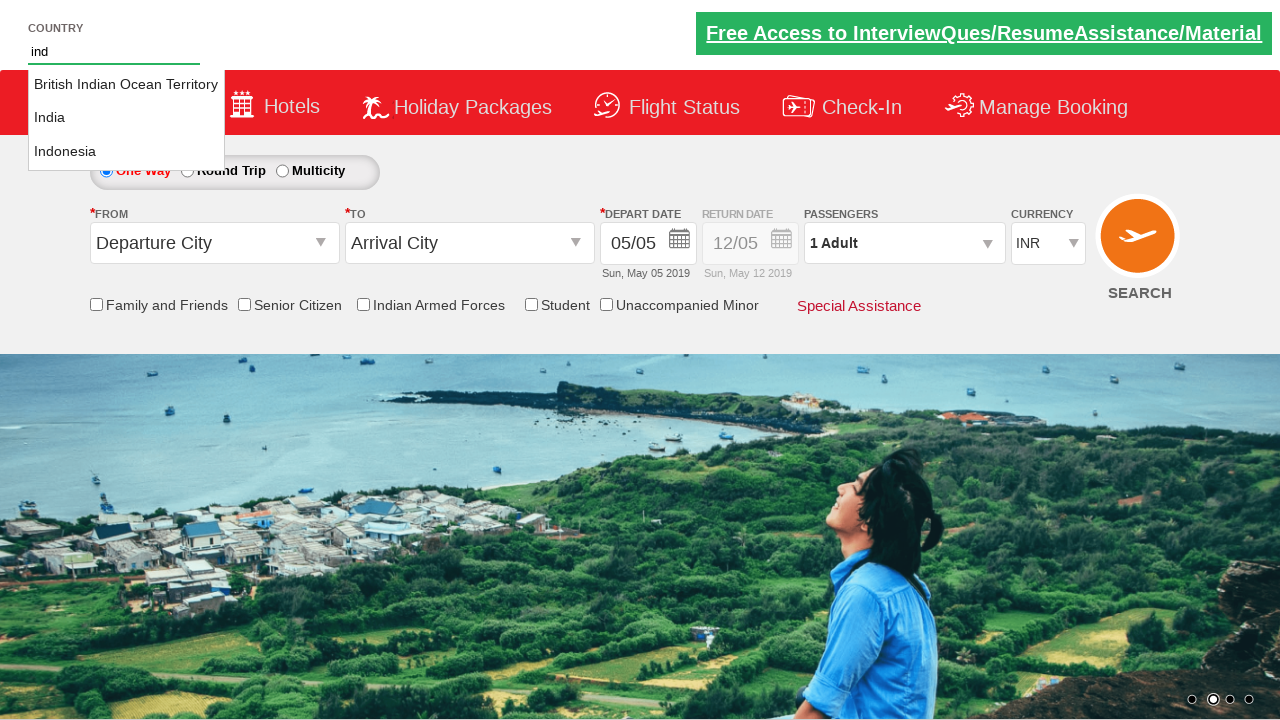

Selected 'India' from the auto-suggest dropdown at (126, 118) on li.ui-menu-item a >> nth=1
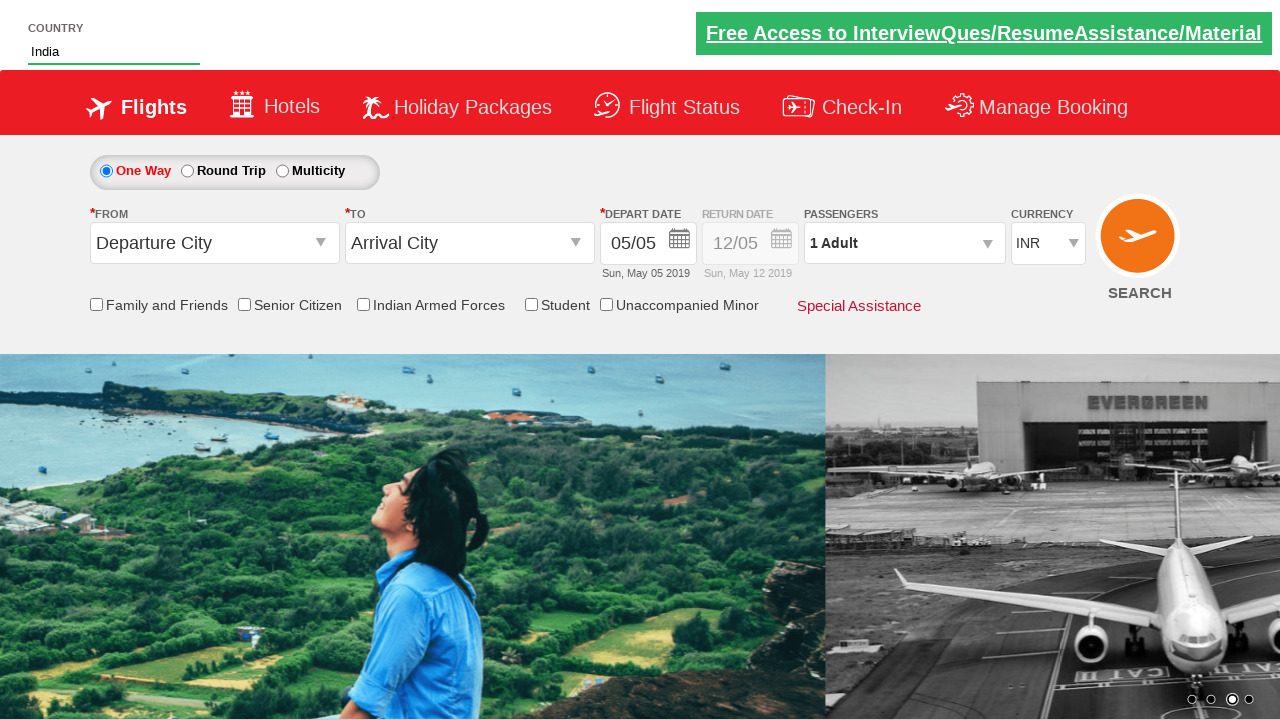

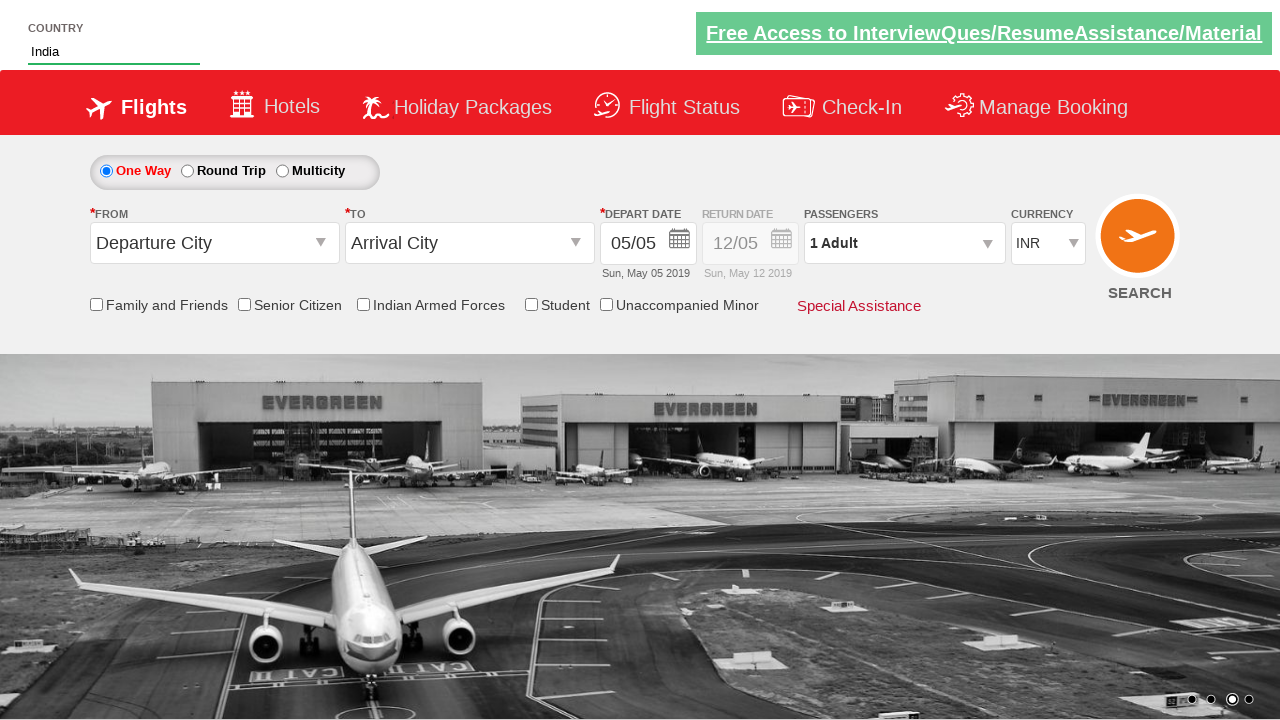